Tests click and hold functionality by clicking and dragging a resize handle to resize an element

Starting URL: https://demo.automationtesting.in/Resizable.html

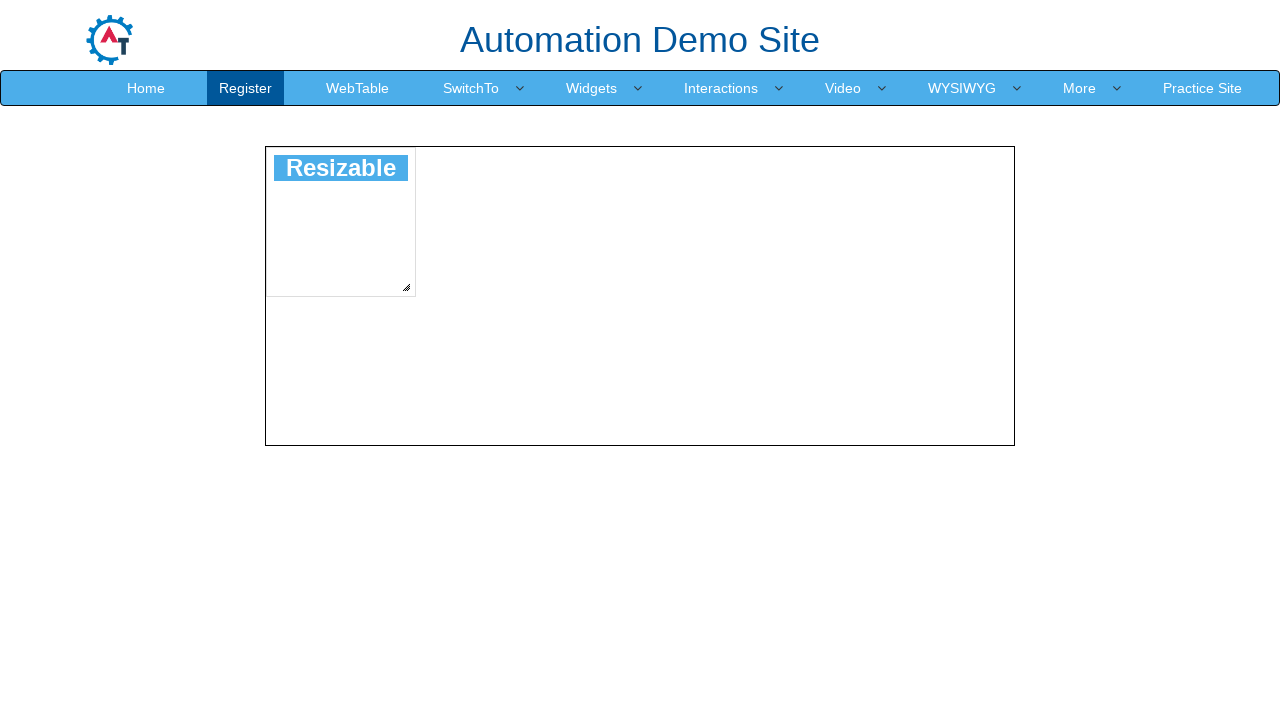

Scrolled resize handle into view
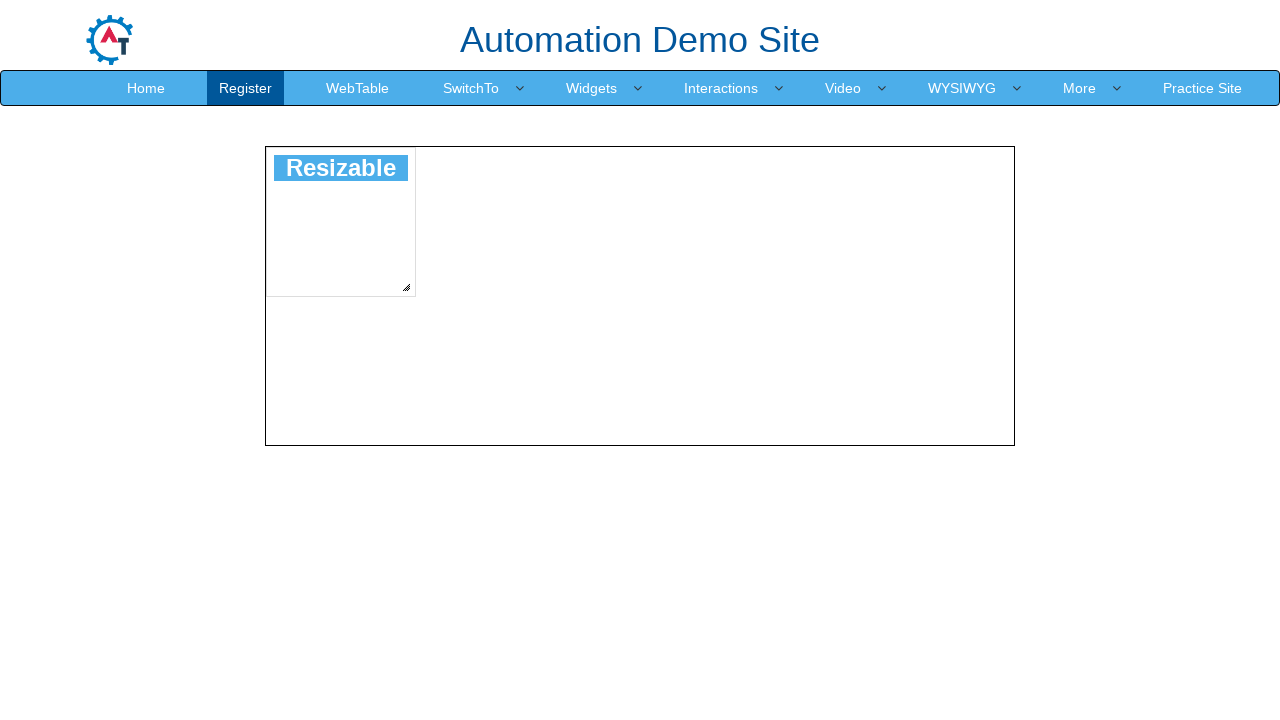

Retrieved bounding box of resize handle
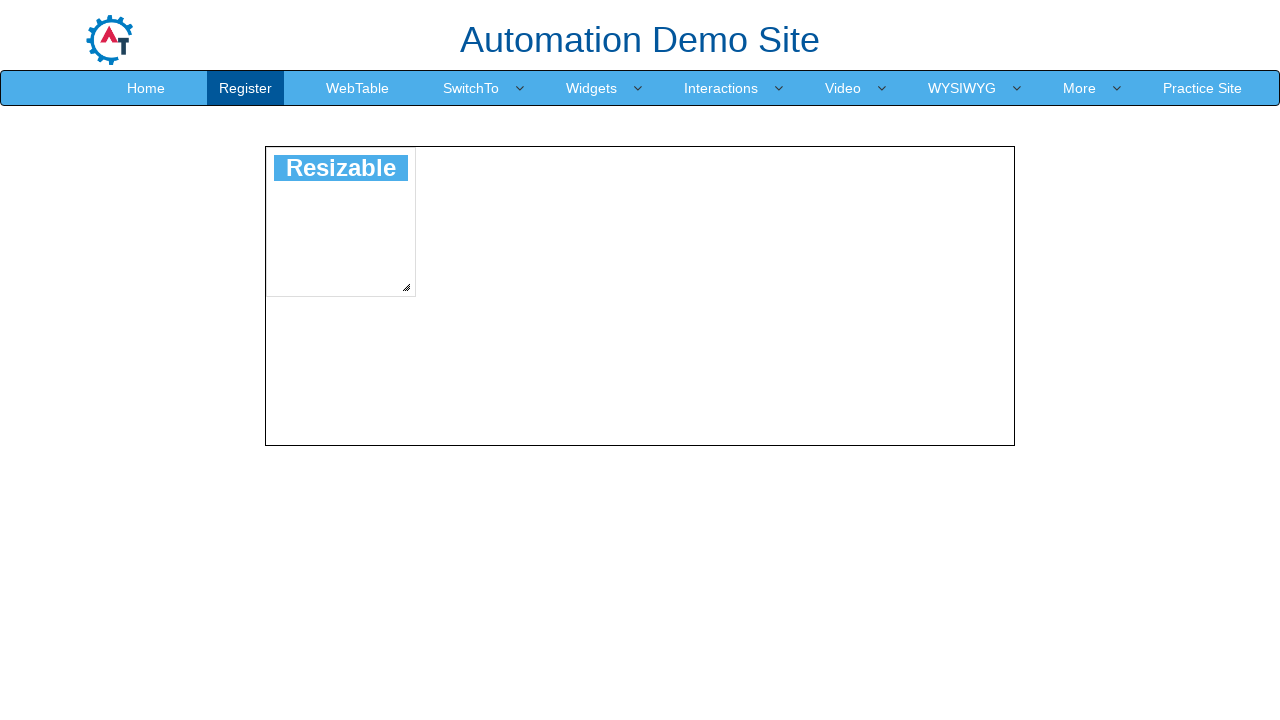

Moved mouse to center of resize handle at (406, 287)
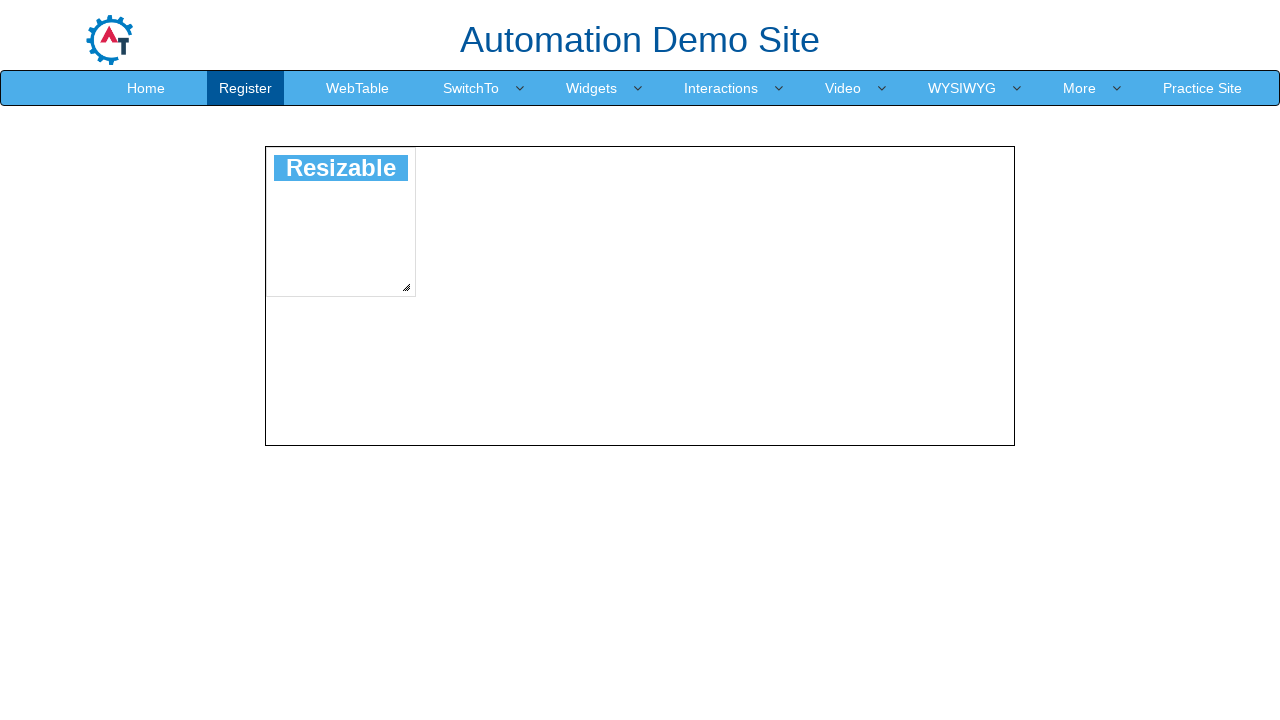

Pressed mouse button down to initiate drag at (406, 287)
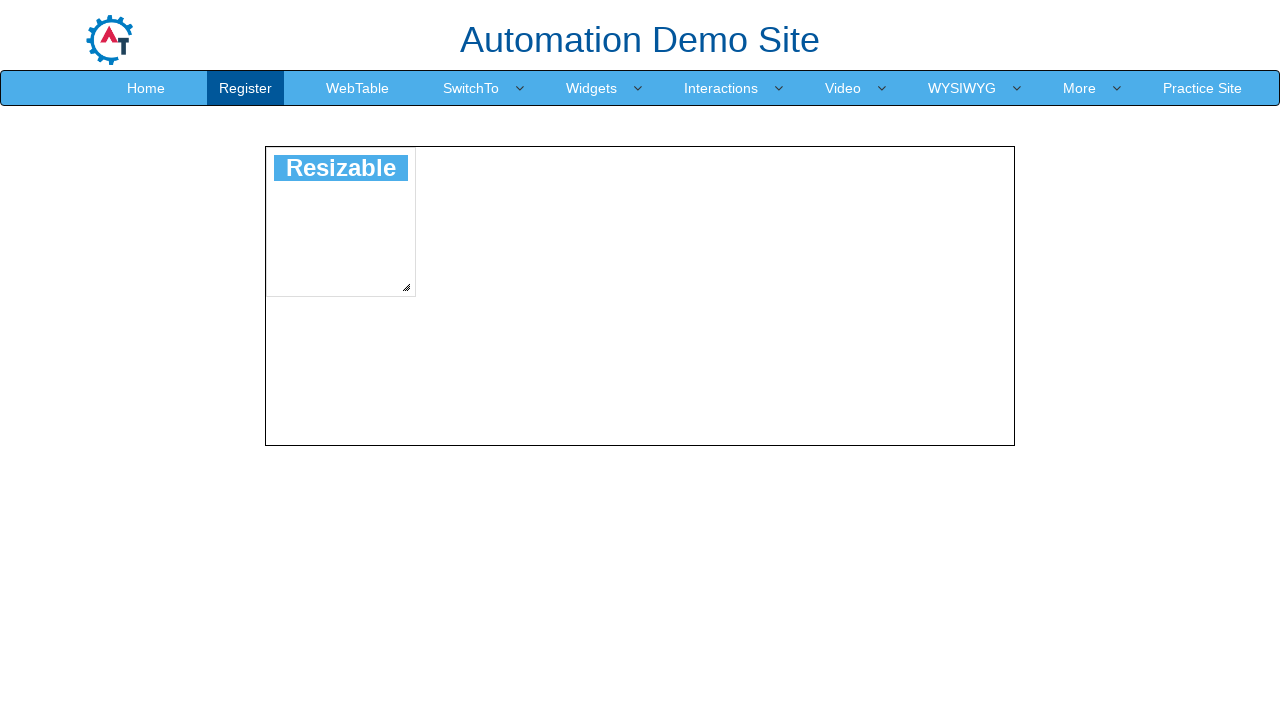

Dragged resize handle to new position (500px right, 5px down) at (906, 292)
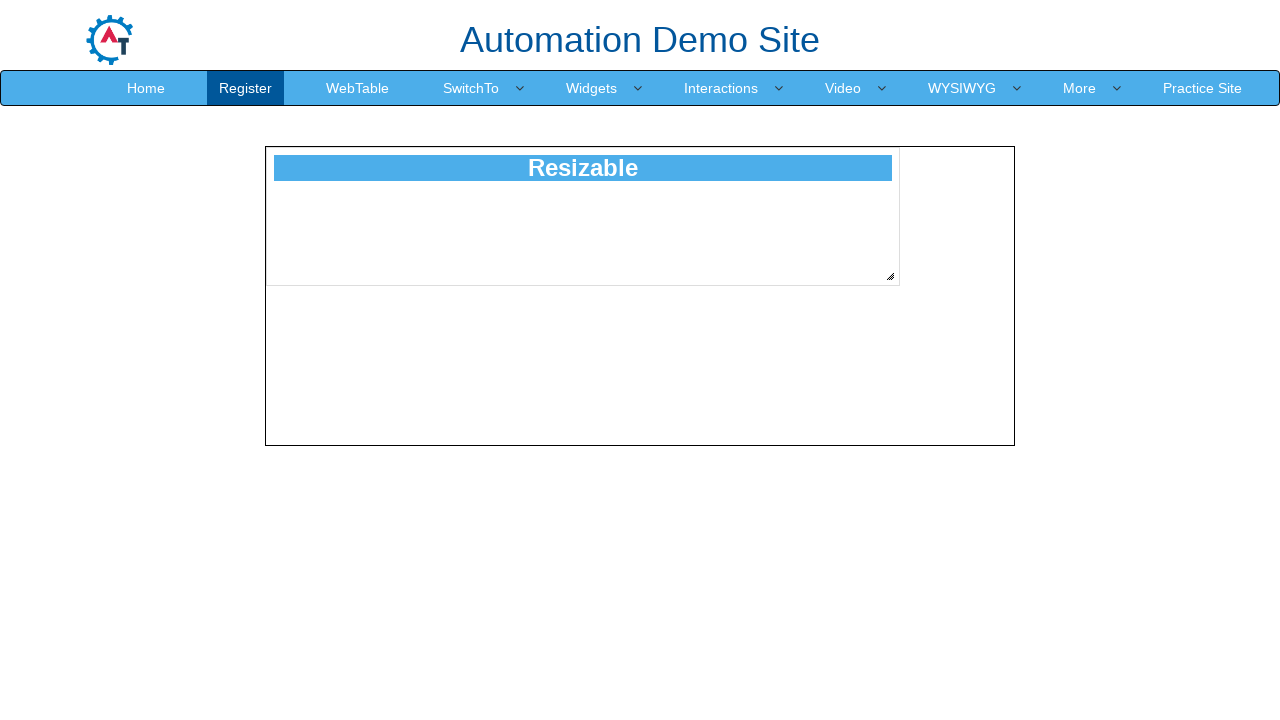

Released mouse button to complete resize drag at (906, 292)
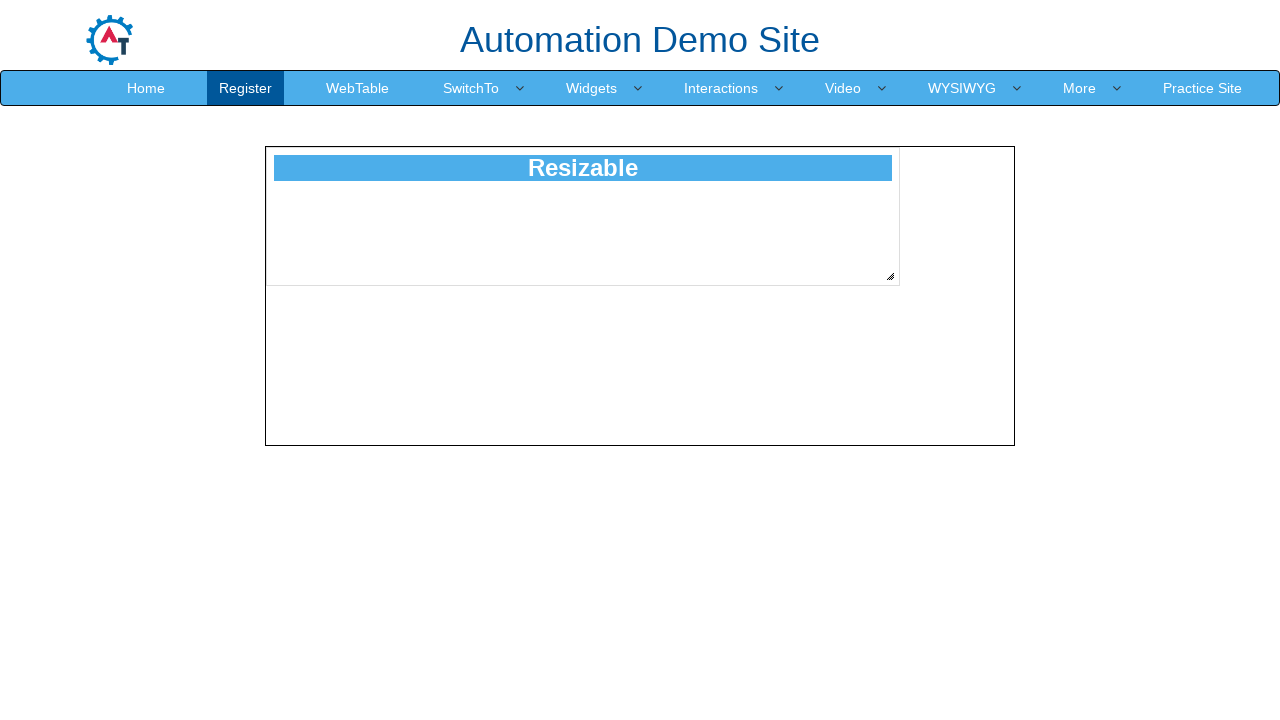

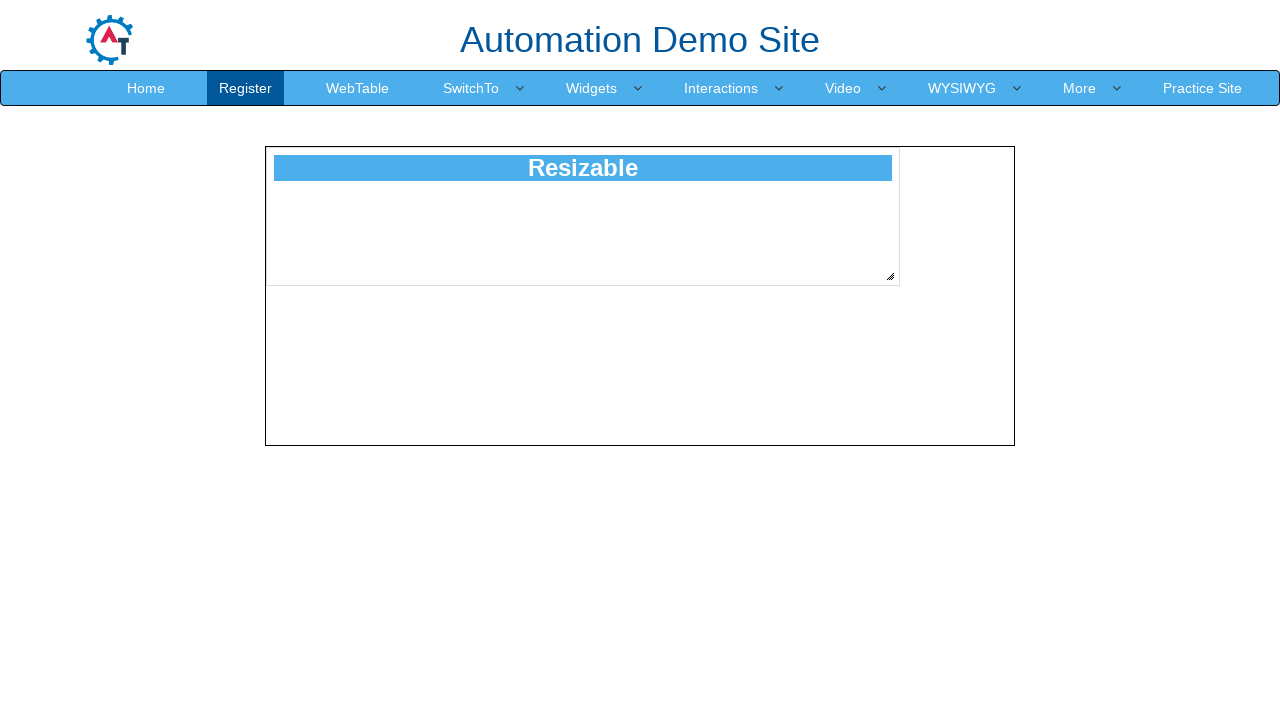